Tests browser window manipulation by maximizing the window and then resizing it to specific dimensions (700x1200)

Starting URL: https://www.youtube.com/

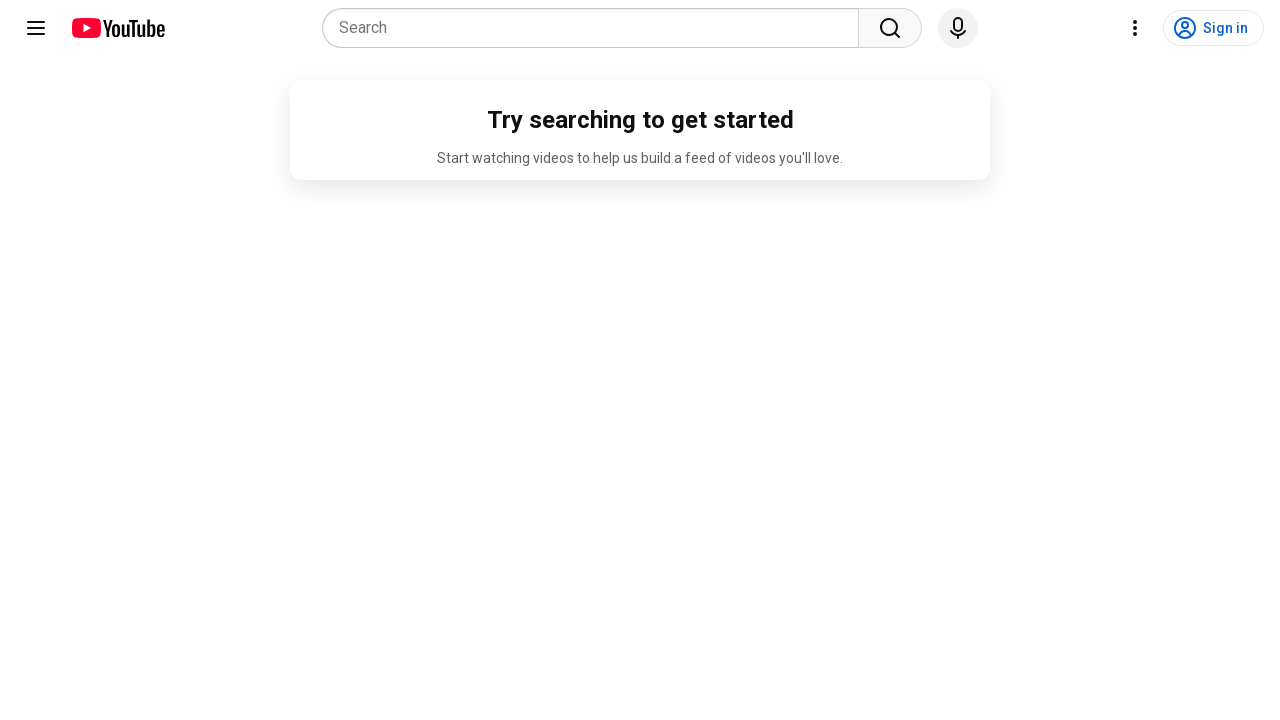

Maximized browser window to 1920x1080
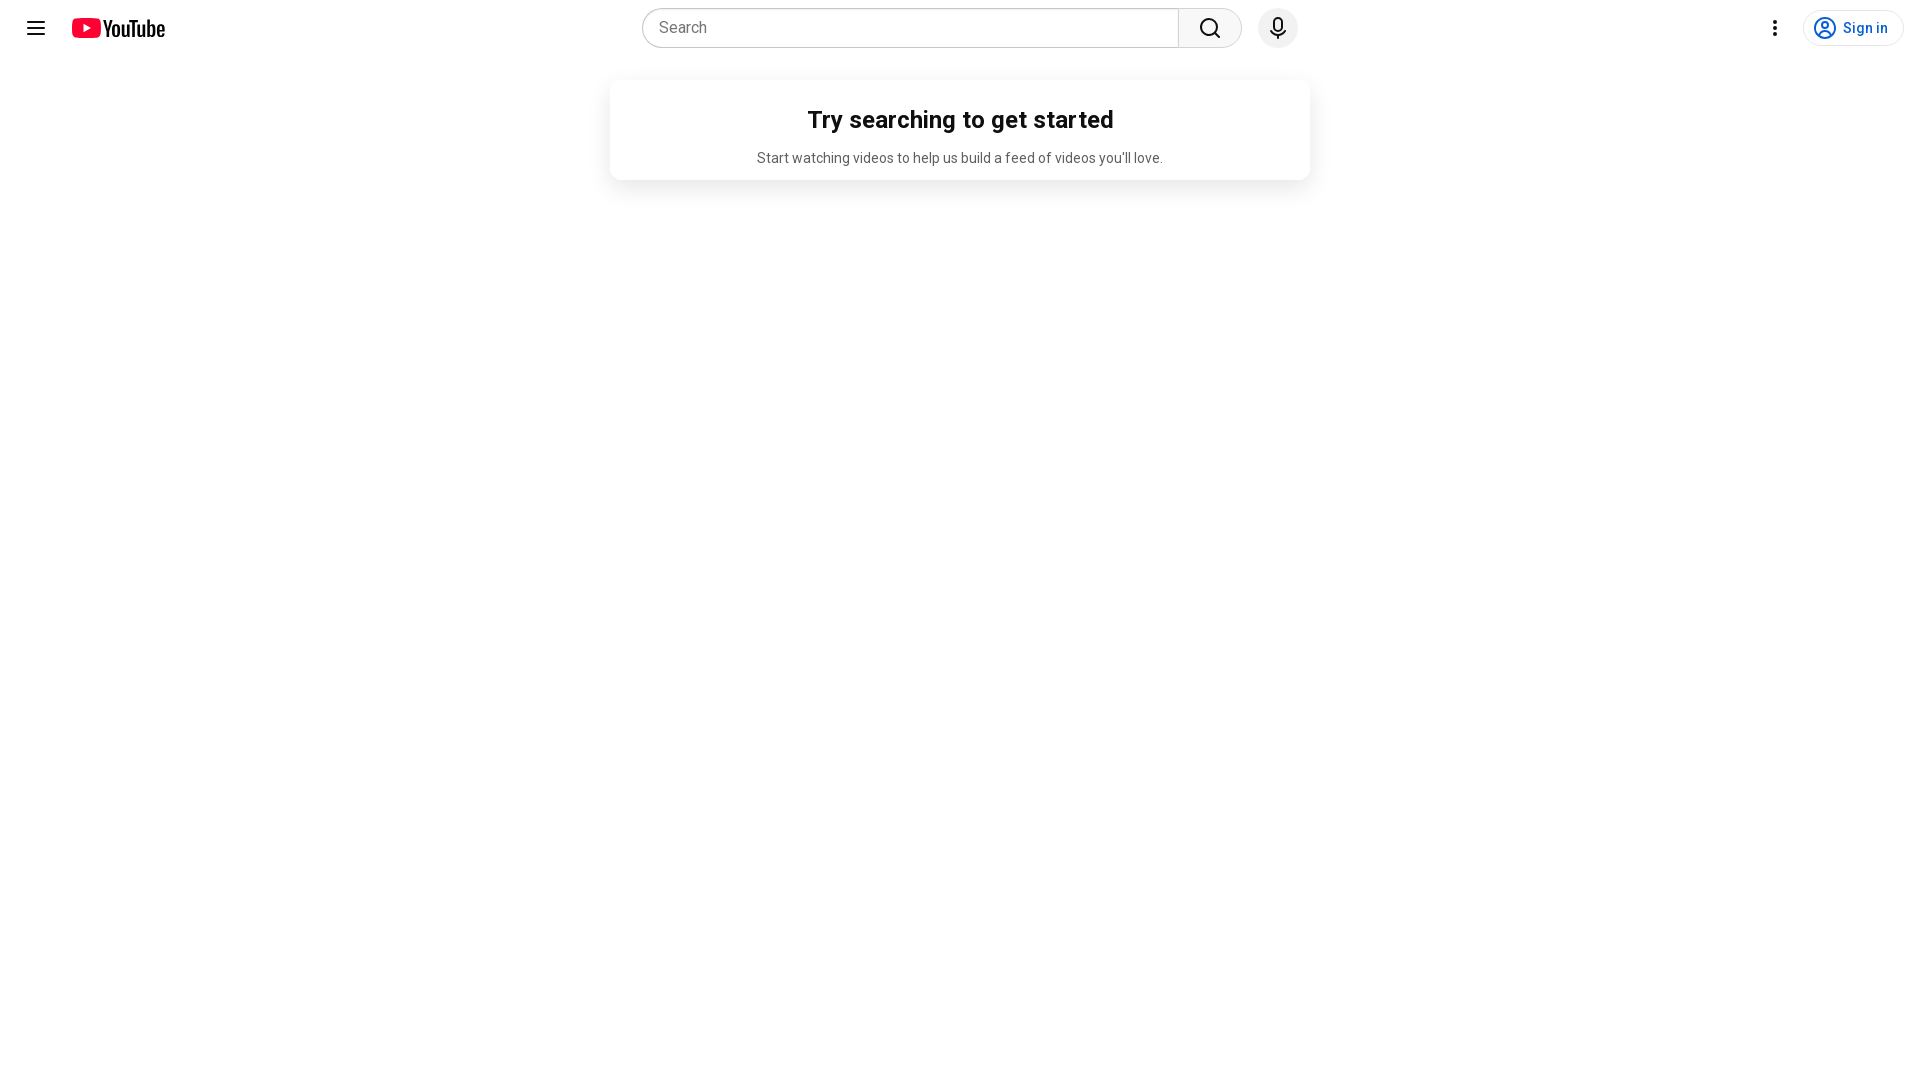

Waited 2 seconds for page to load
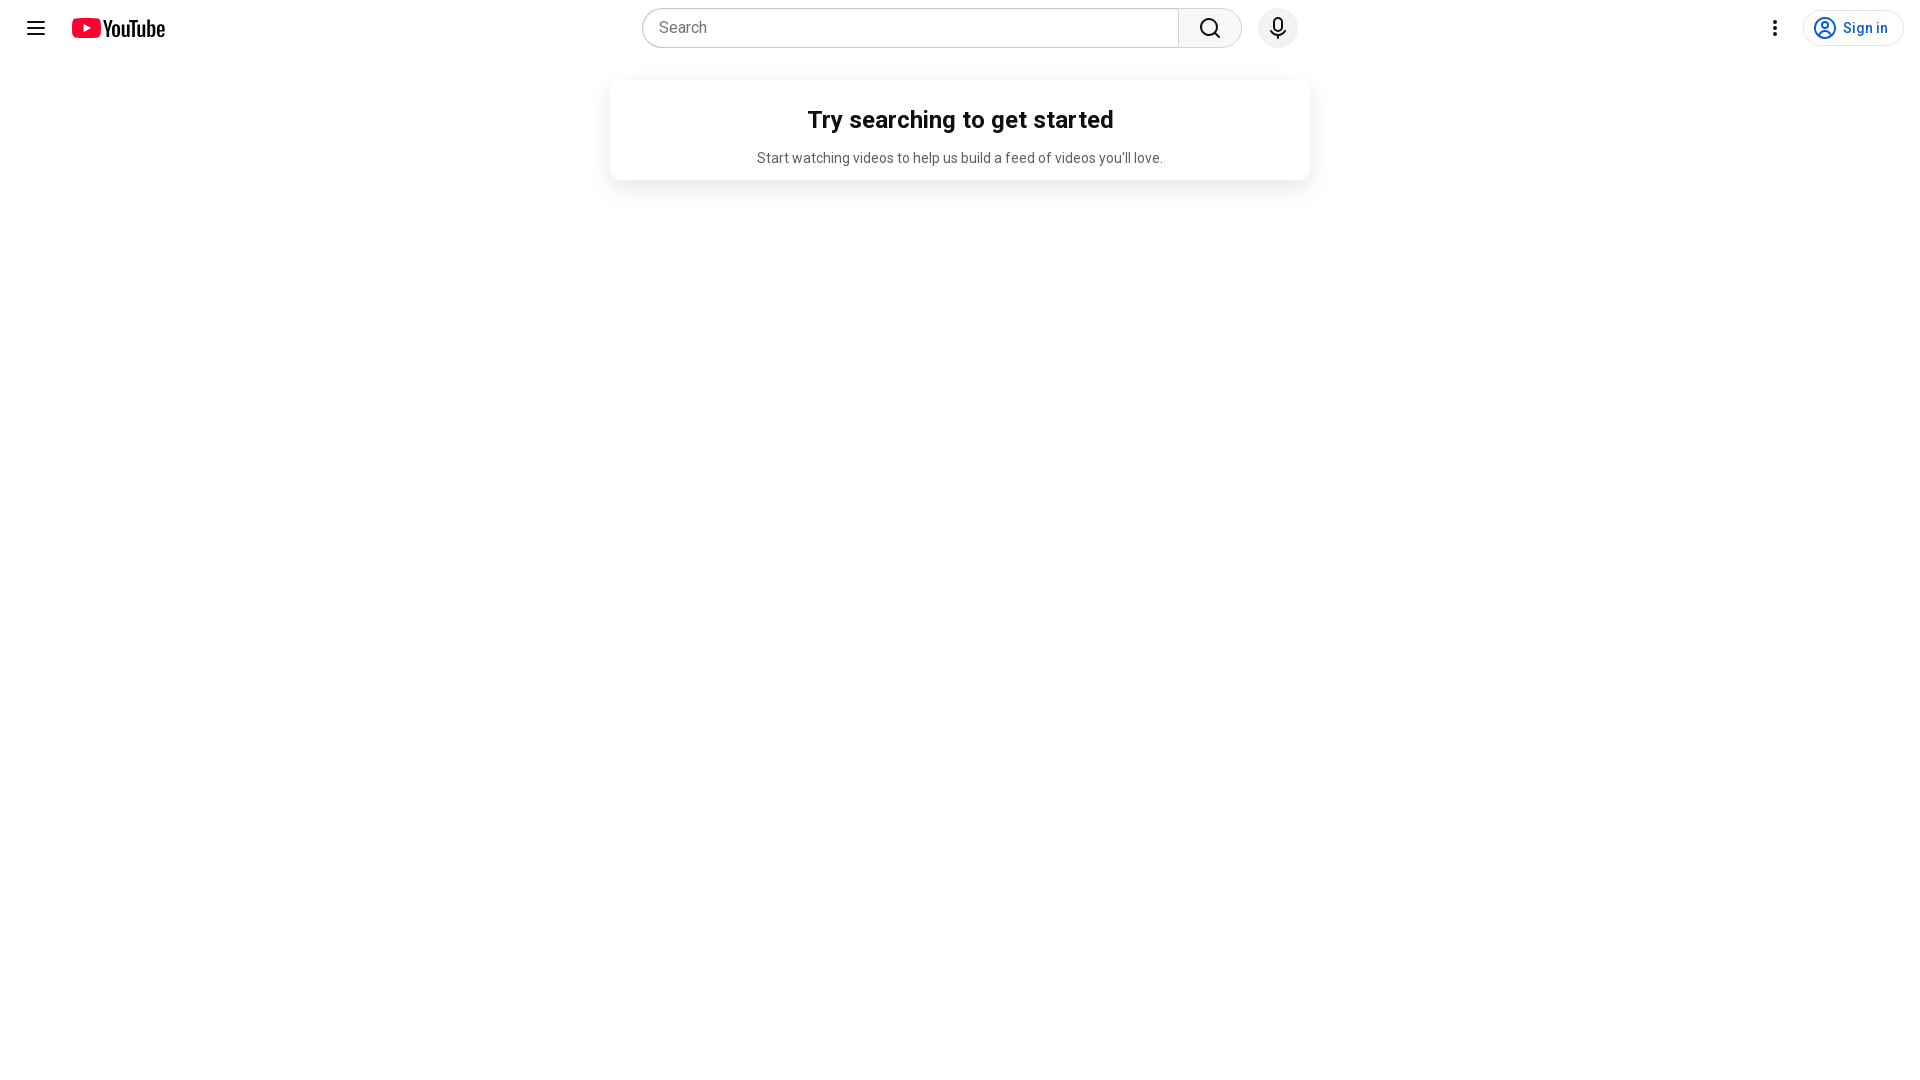

Resized browser window to 700x1200
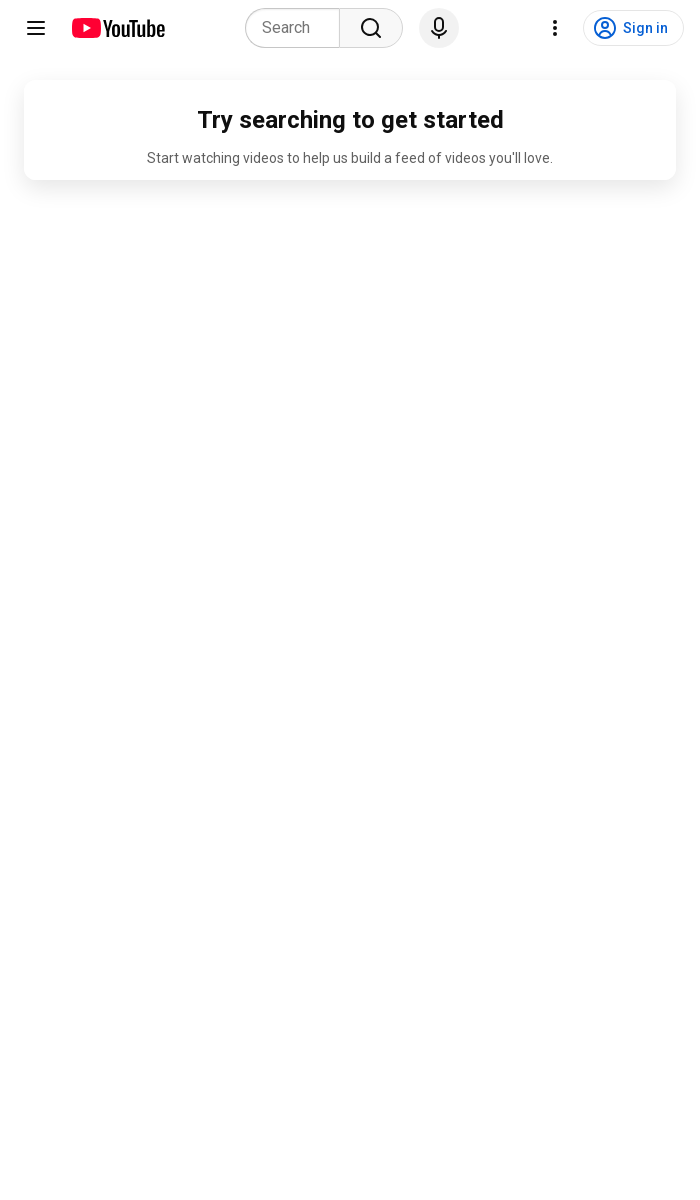

Waited 2 seconds to observe the resize
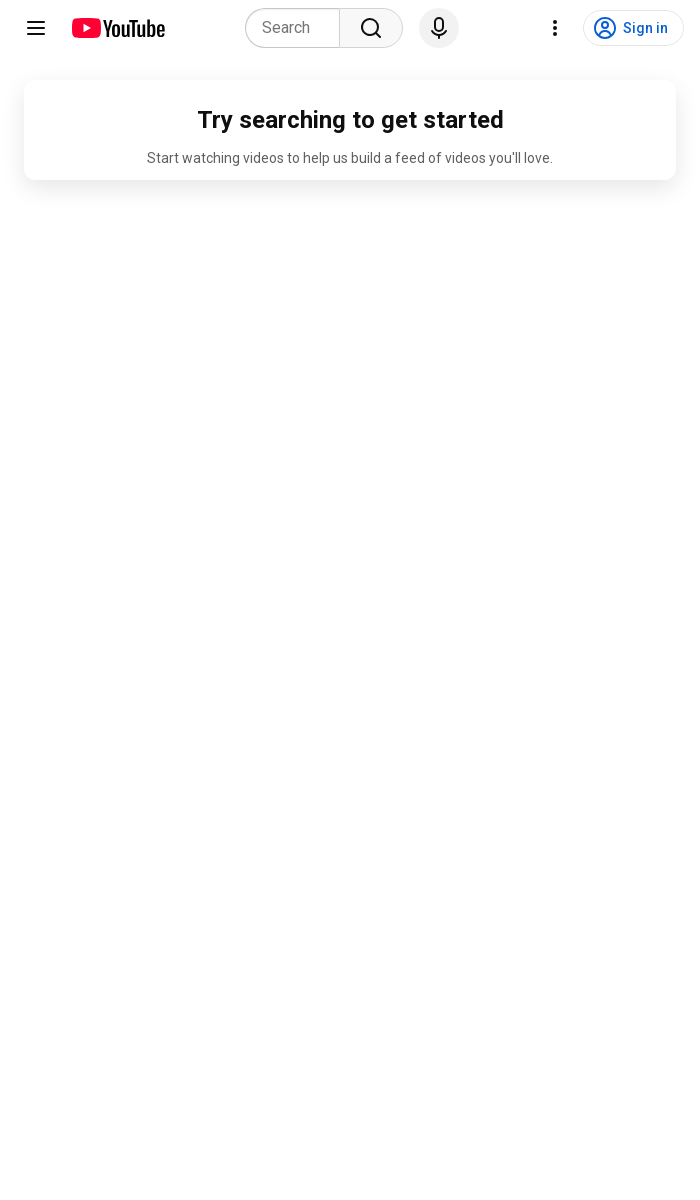

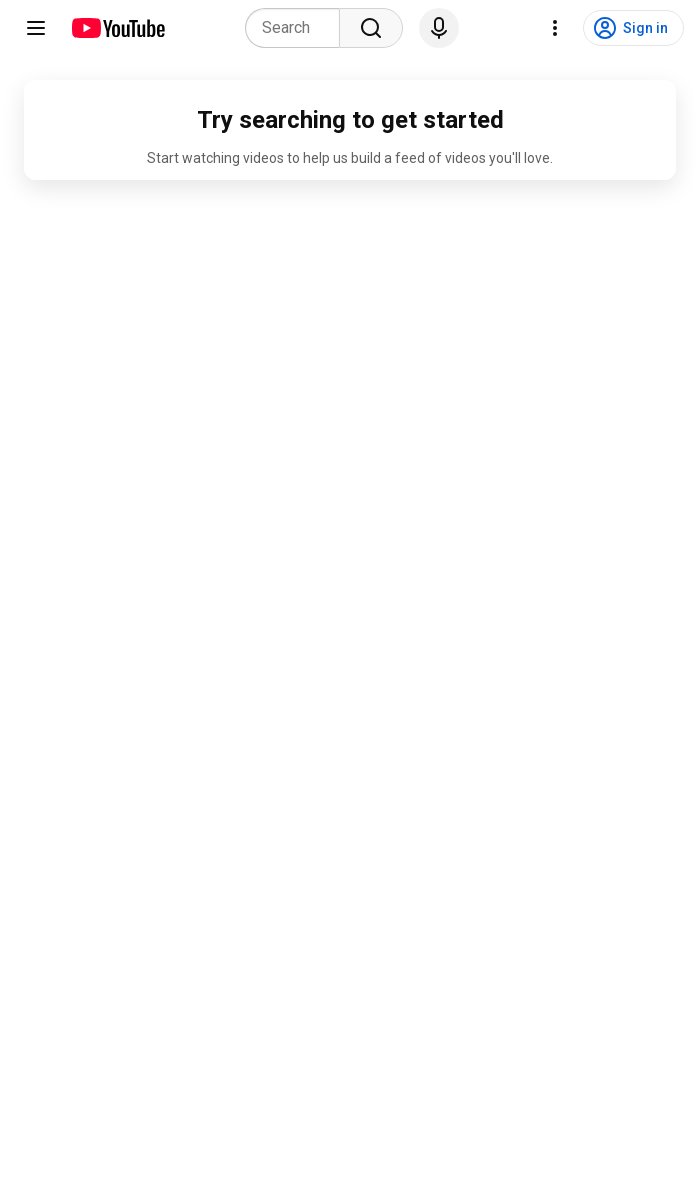